Opens the language dropdown menu and selects Arabic as the preferred language.

Starting URL: http://demo.automationtesting.in/Register.html

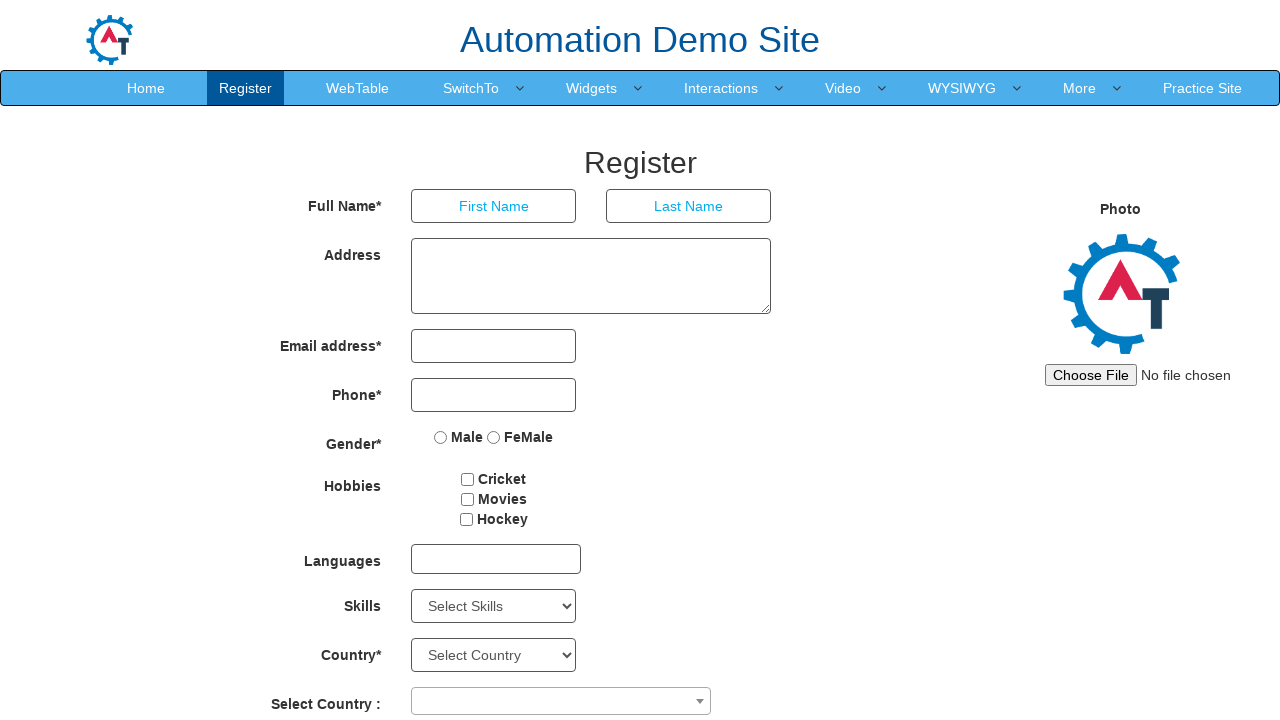

Clicked on the language dropdown menu at (496, 559) on #msdd
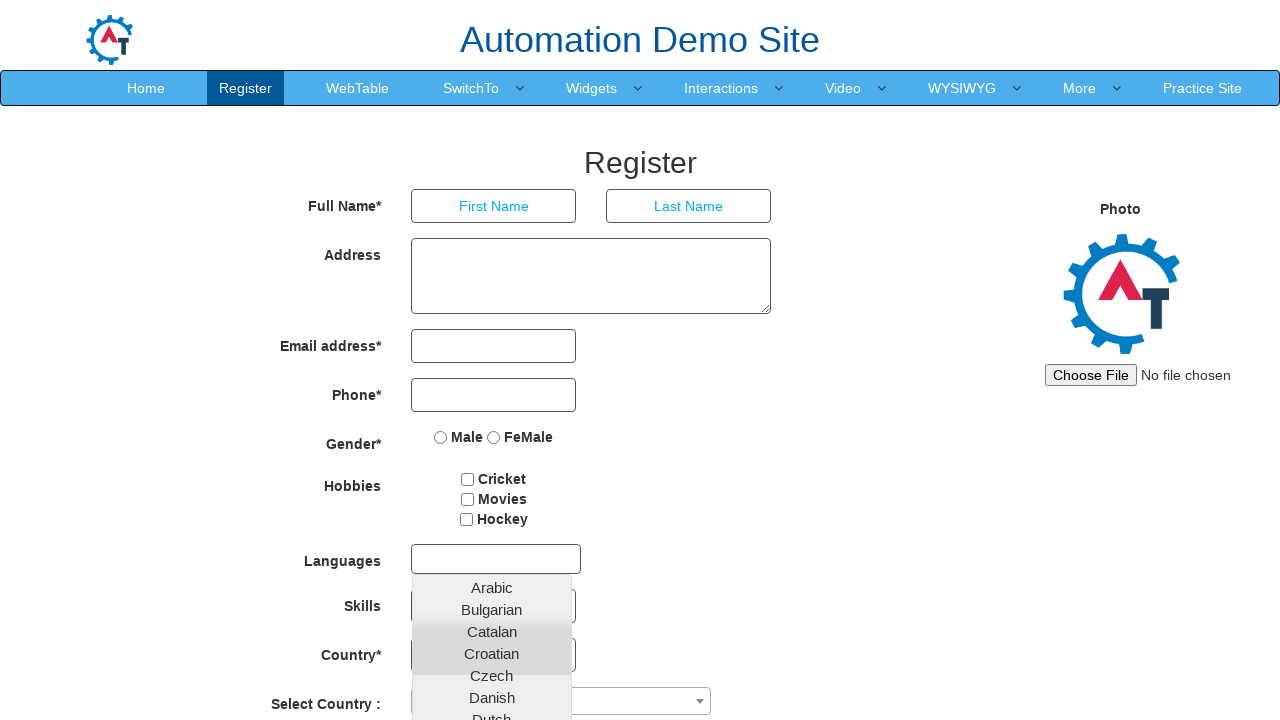

Dropdown options loaded and became visible
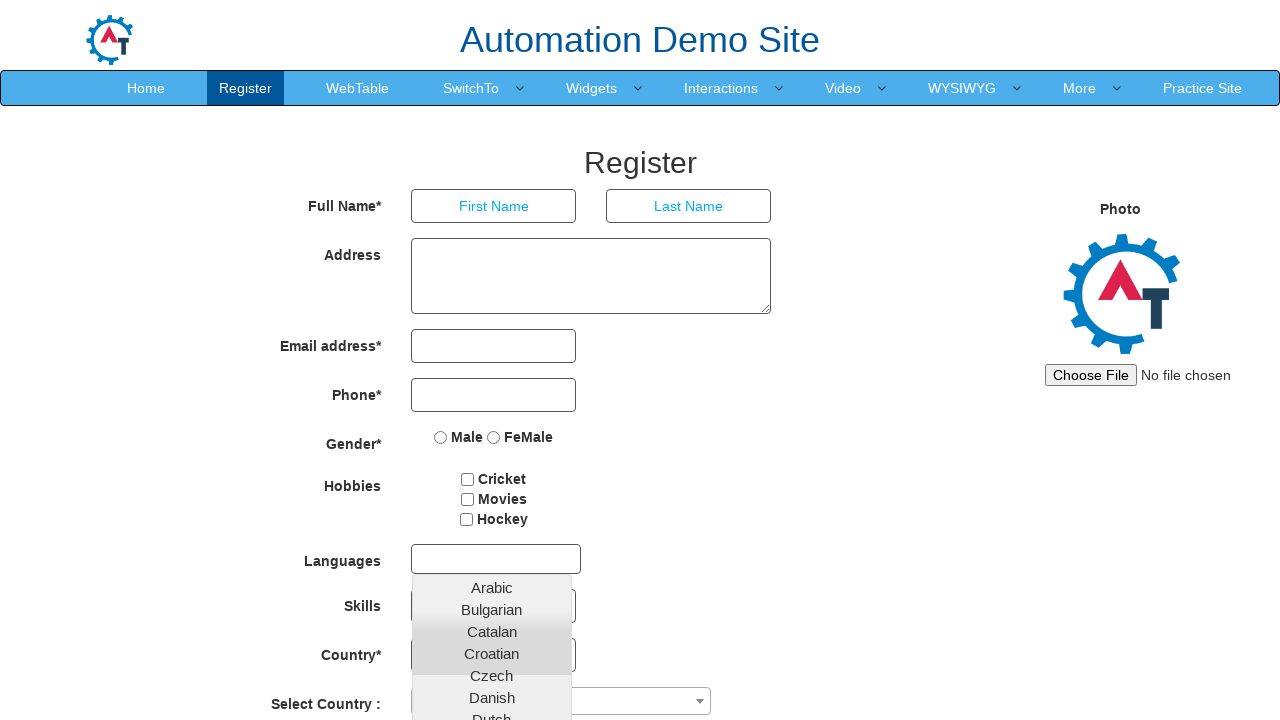

Selected Arabic from the language dropdown at (492, 587) on a:has-text('Arabic')
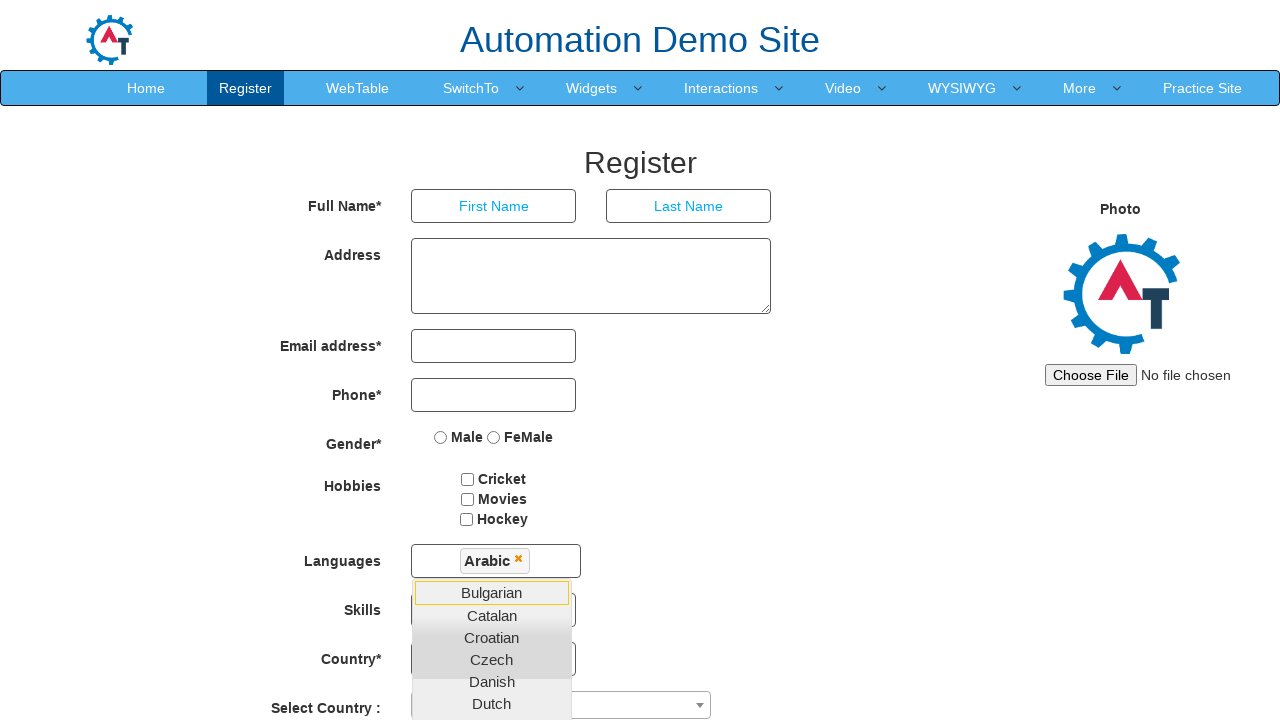

Closed the language dropdown by clicking outside at (640, 360) on #section > div > div
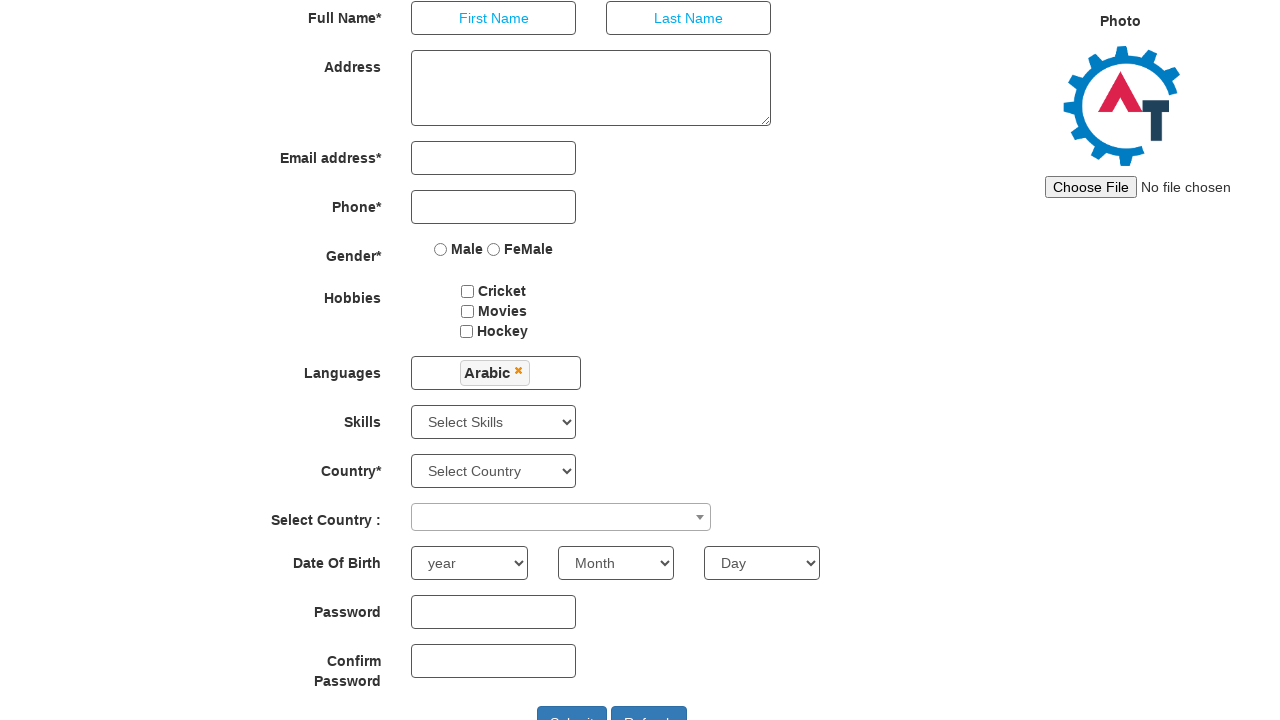

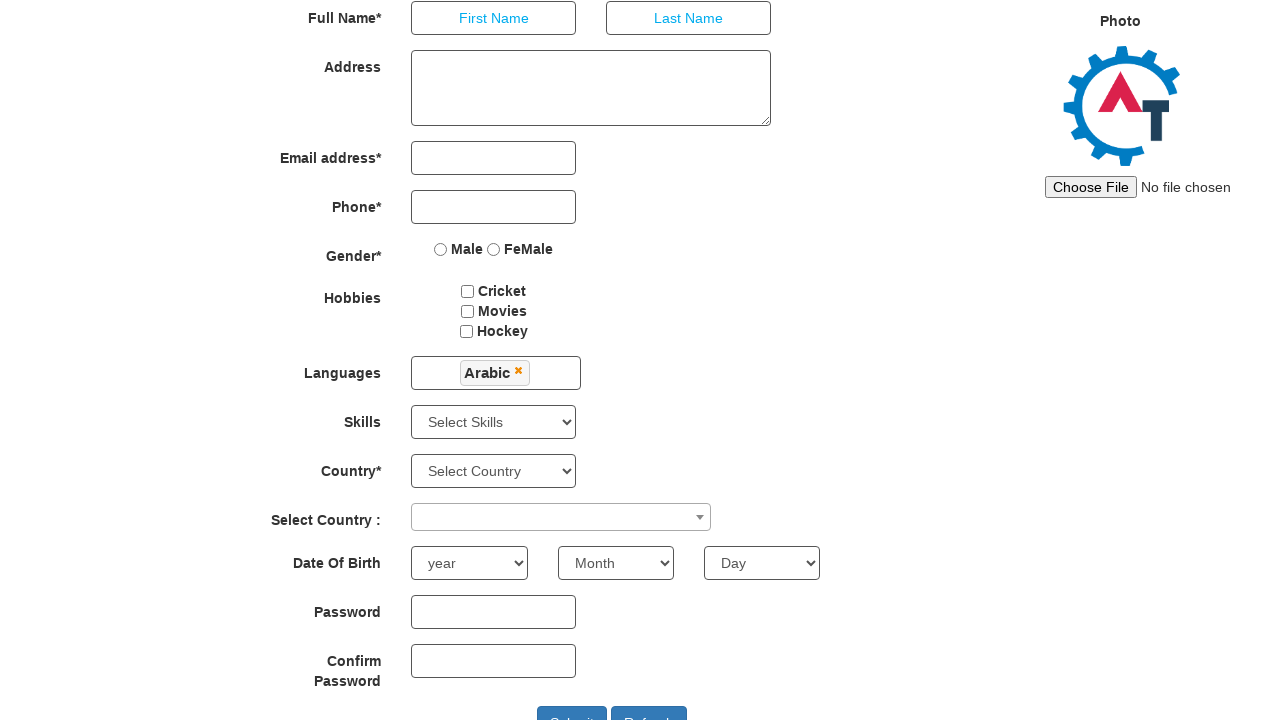